Navigates to Flipkart homepage and retrieves page title and URL information for validation purposes

Starting URL: https://www.flipkart.com

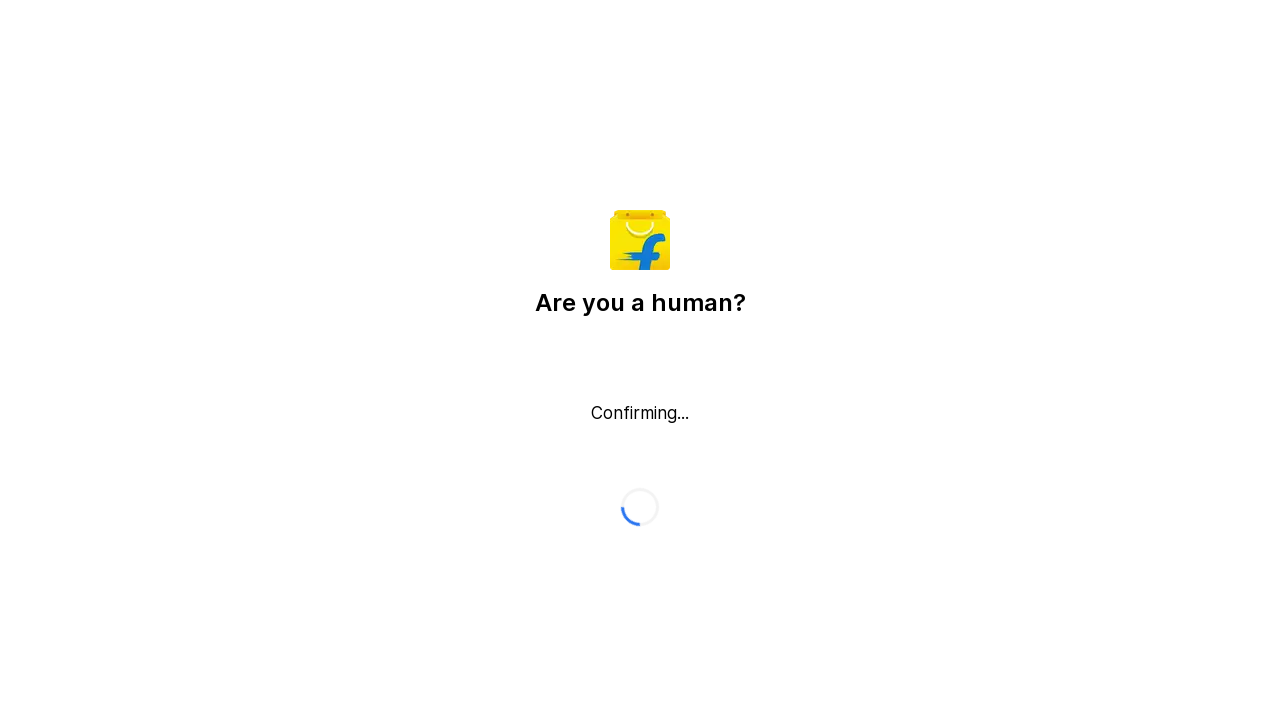

Waited for page to load with domcontentloaded state
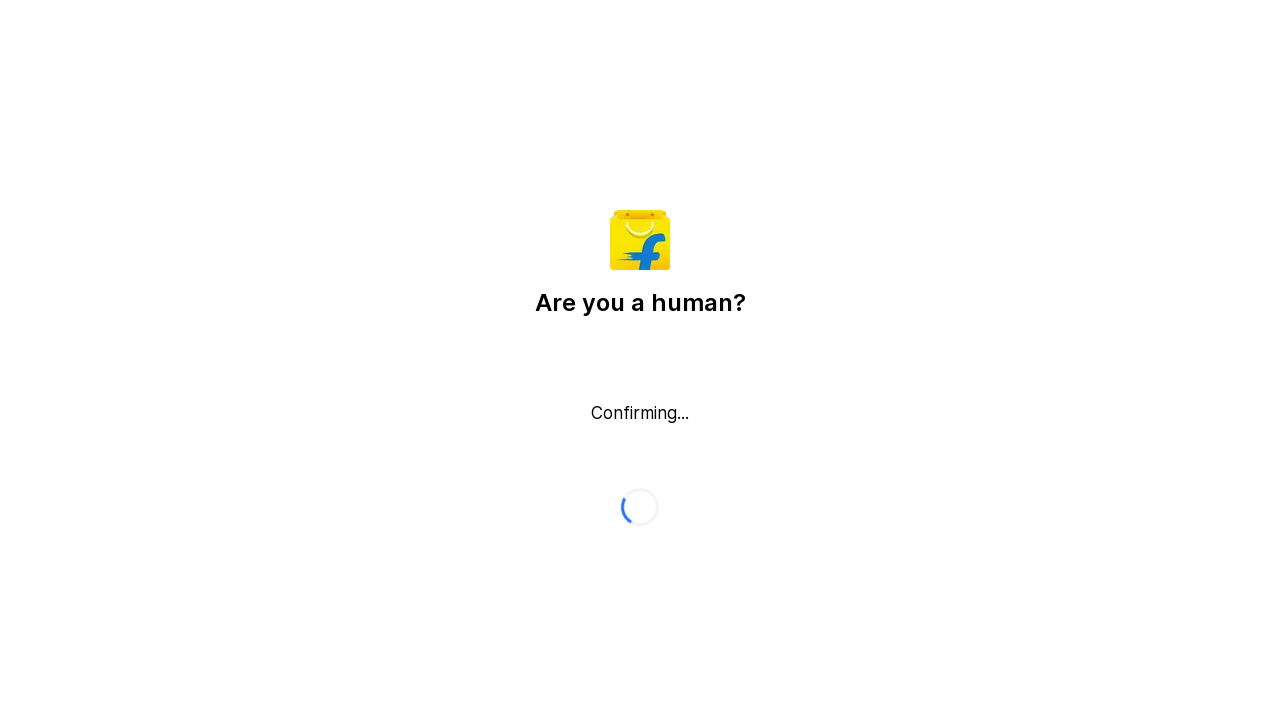

Retrieved page title: Flipkart reCAPTCHA
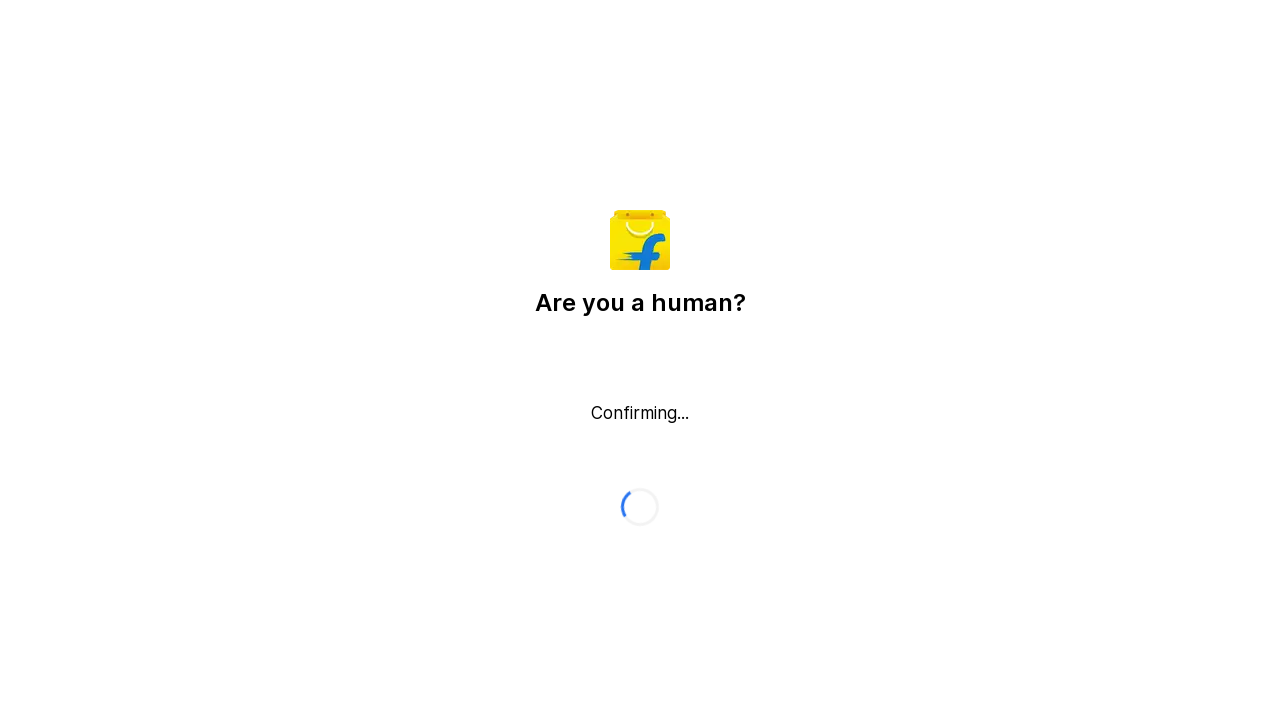

Retrieved current URL: https://www.flipkart.com/
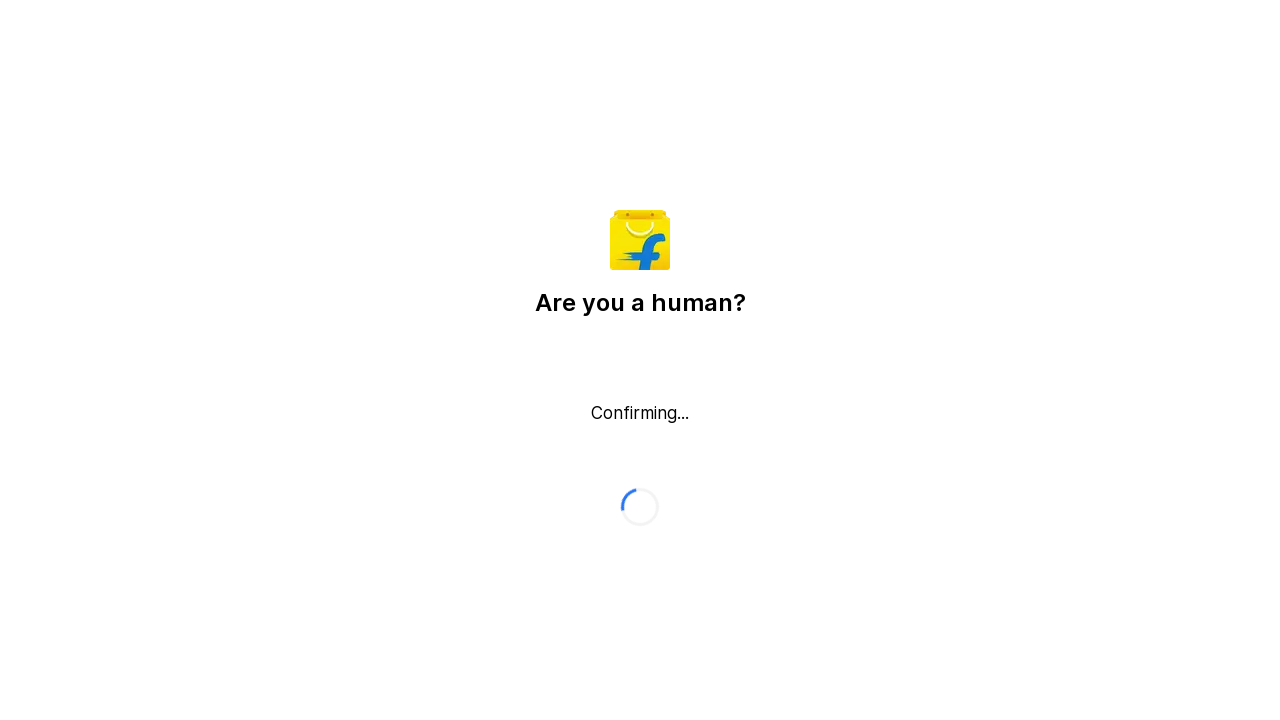

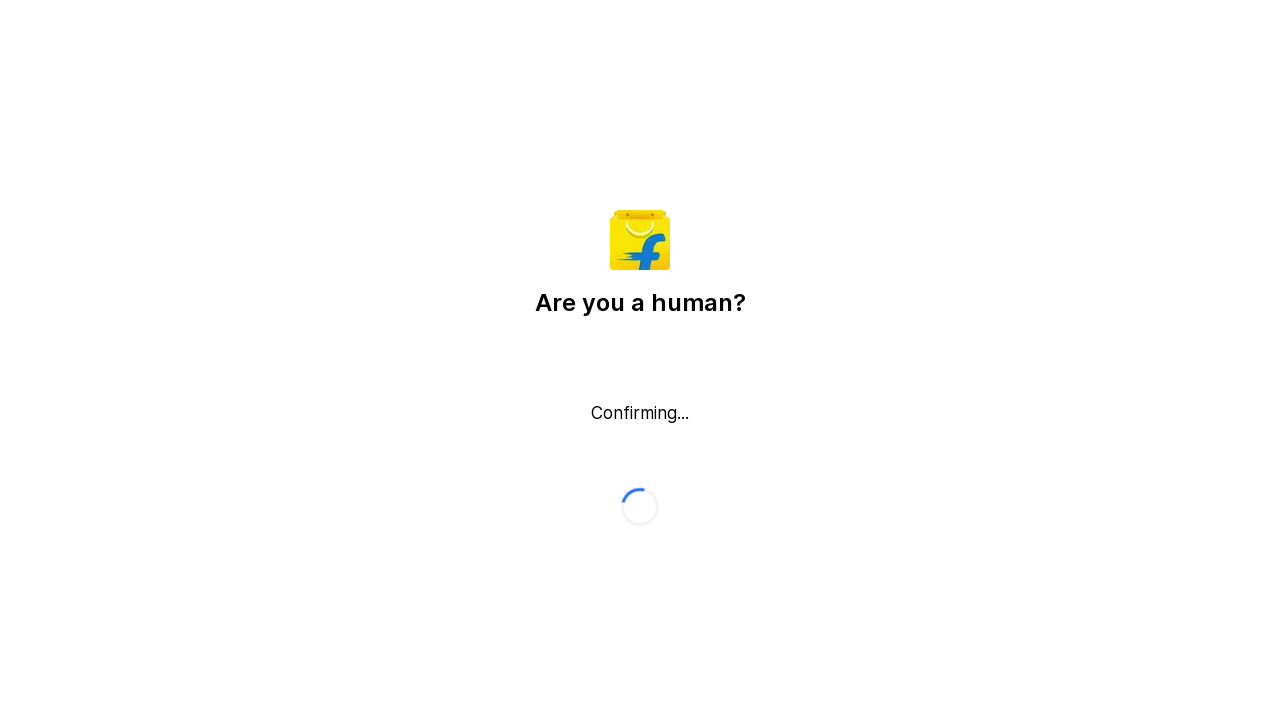